Tests add/remove element functionality by clicking the Add Element button 5 times and verifying Delete buttons appear

Starting URL: http://the-internet.herokuapp.com/add_remove_elements/

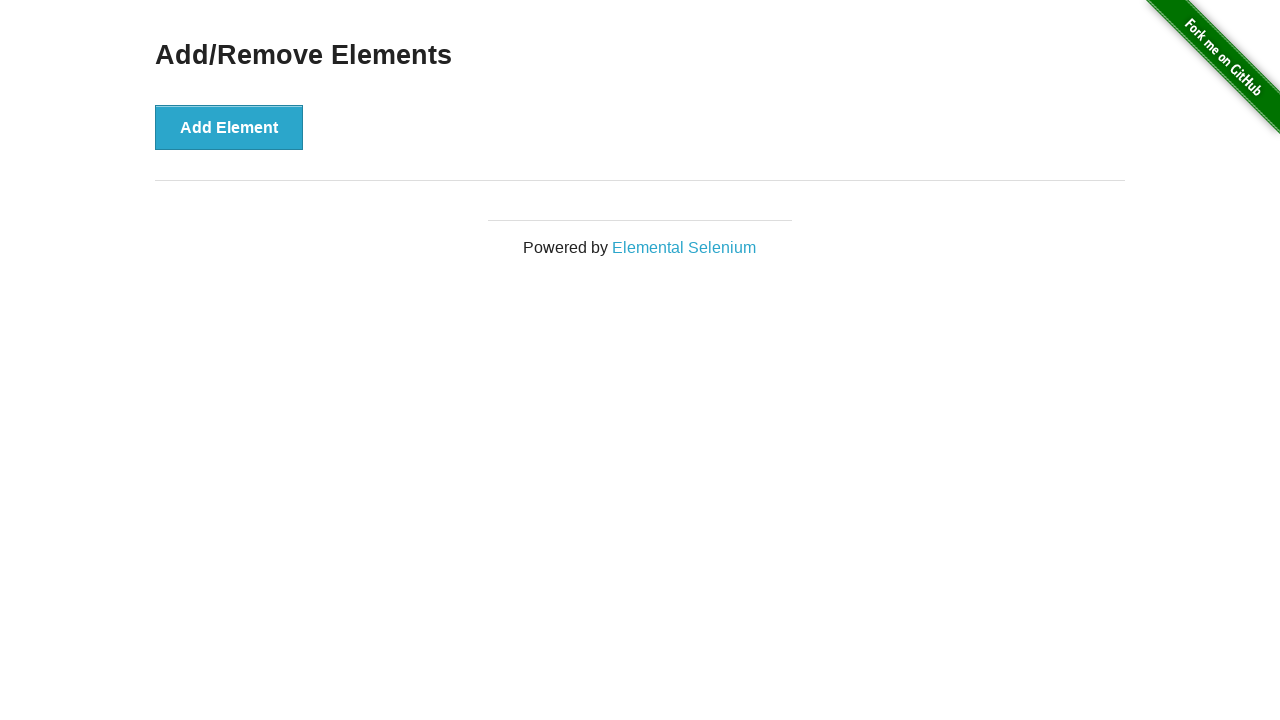

Clicked Add Element button at (229, 127) on xpath=//button[text()='Add Element']
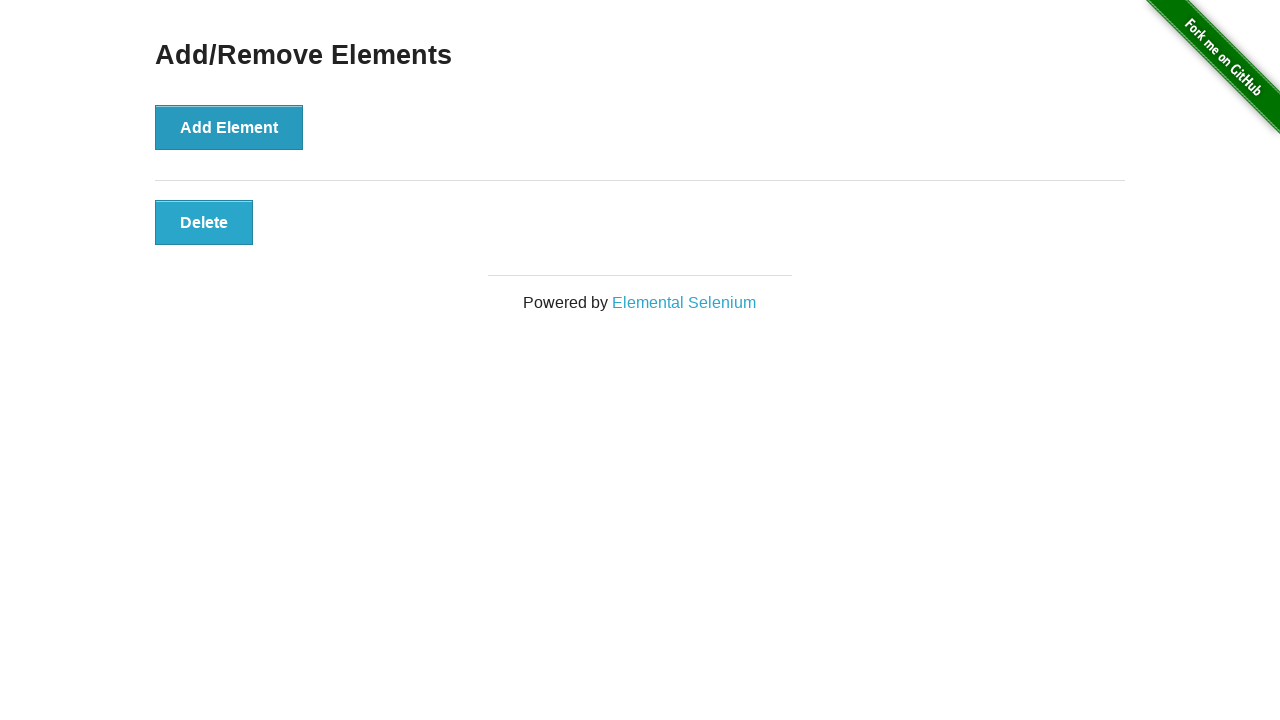

Clicked Add Element button at (229, 127) on xpath=//button[text()='Add Element']
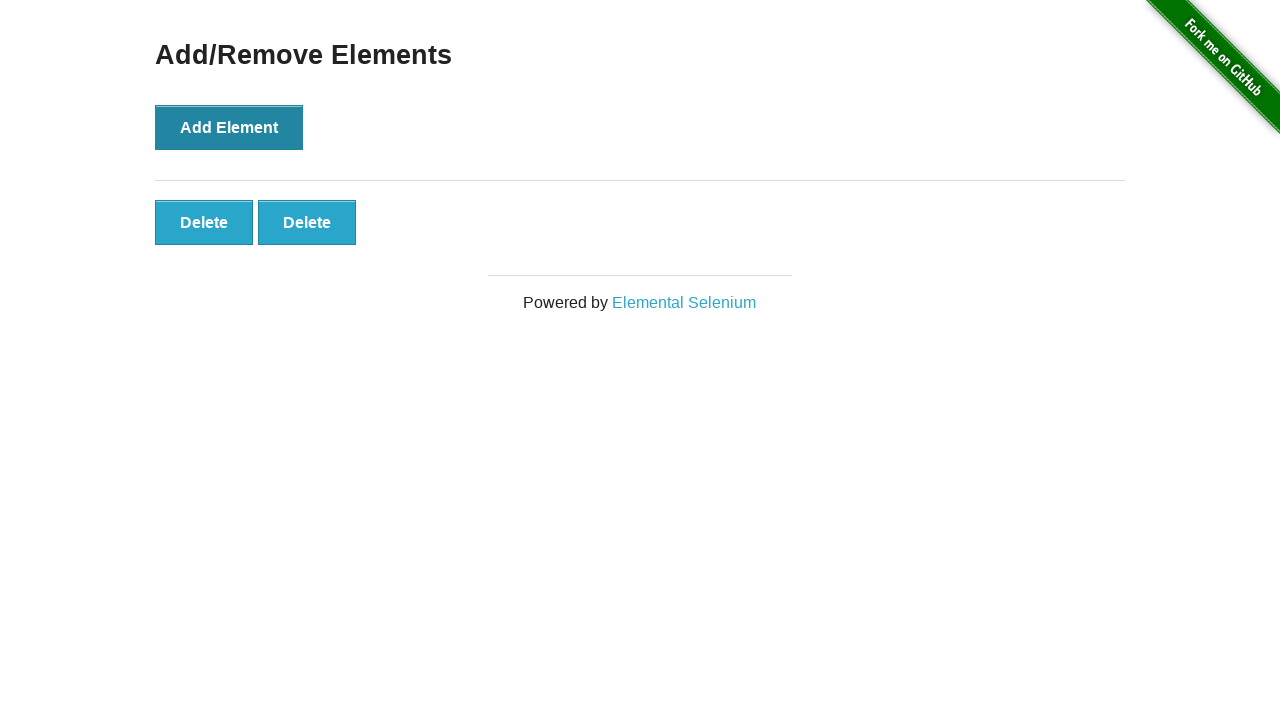

Clicked Add Element button at (229, 127) on xpath=//button[text()='Add Element']
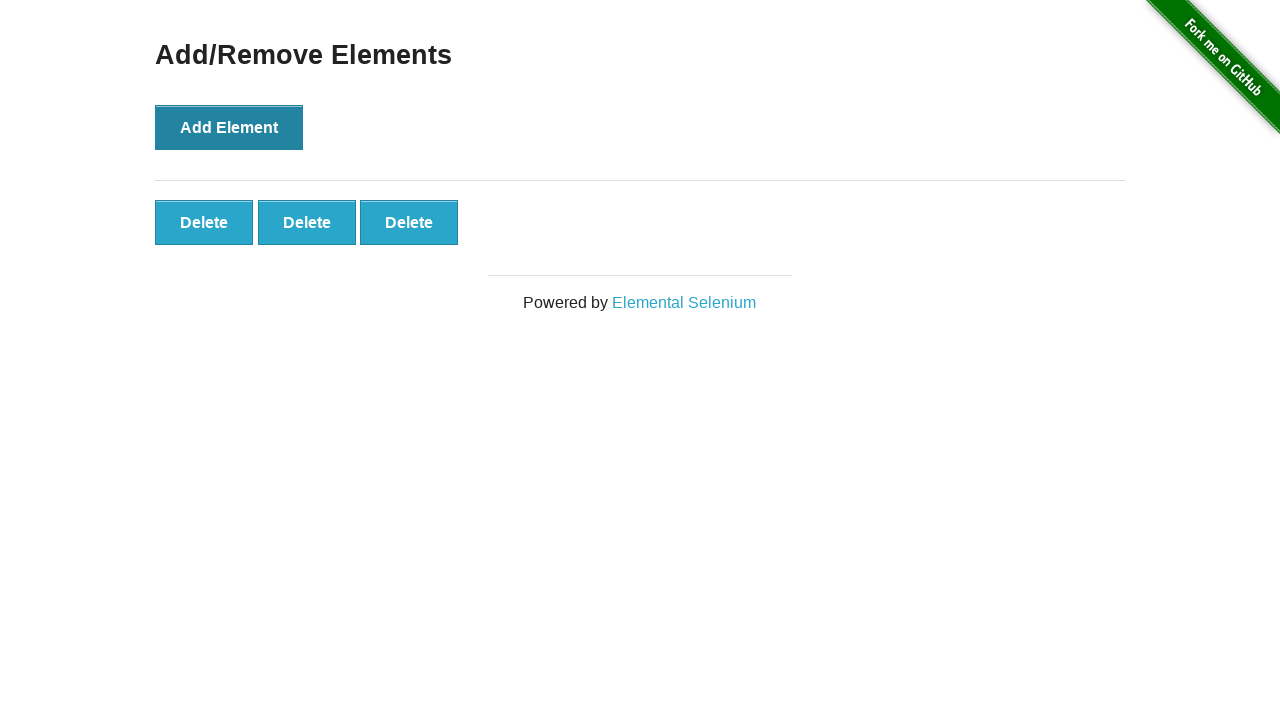

Clicked Add Element button at (229, 127) on xpath=//button[text()='Add Element']
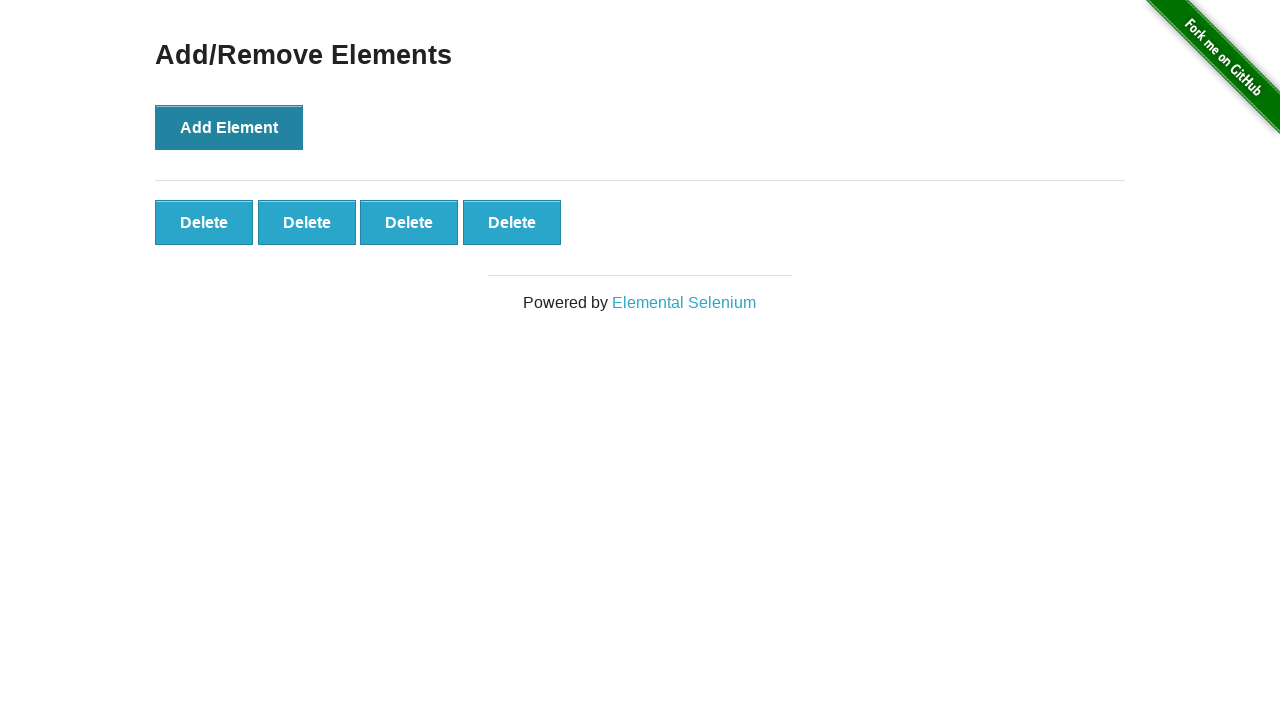

Clicked Add Element button at (229, 127) on xpath=//button[text()='Add Element']
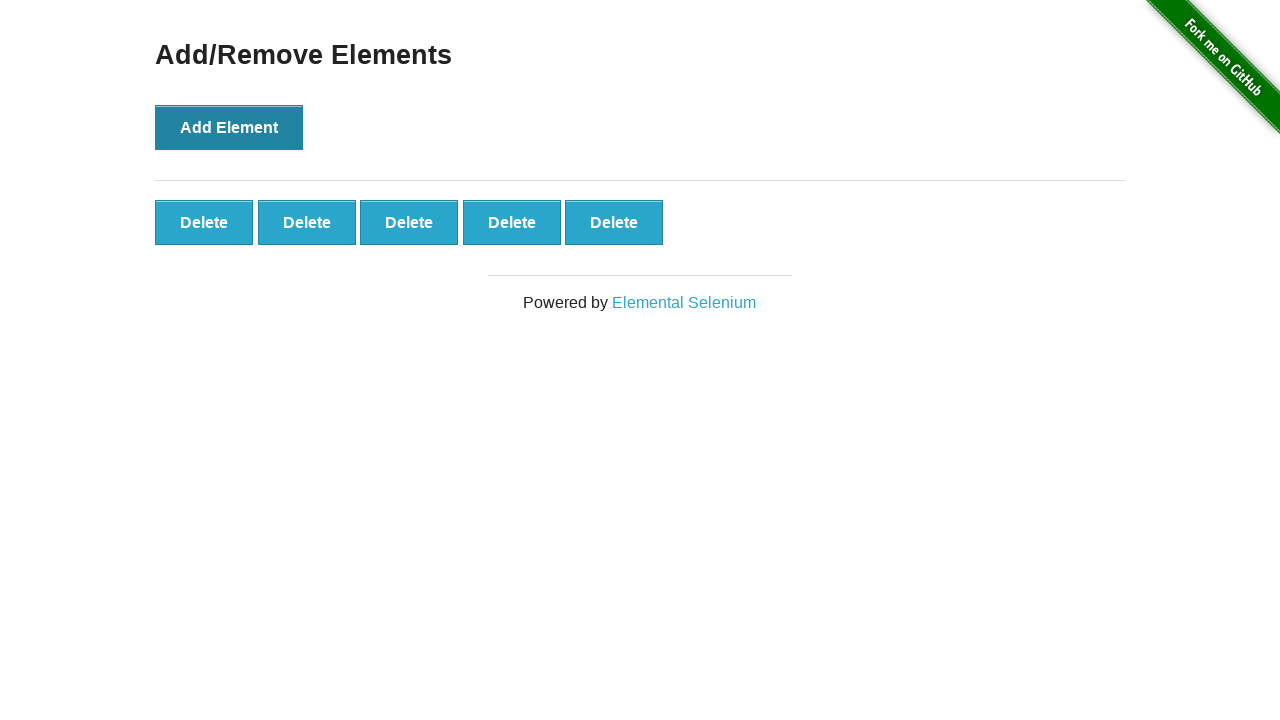

Verified Delete buttons appeared after adding 5 elements
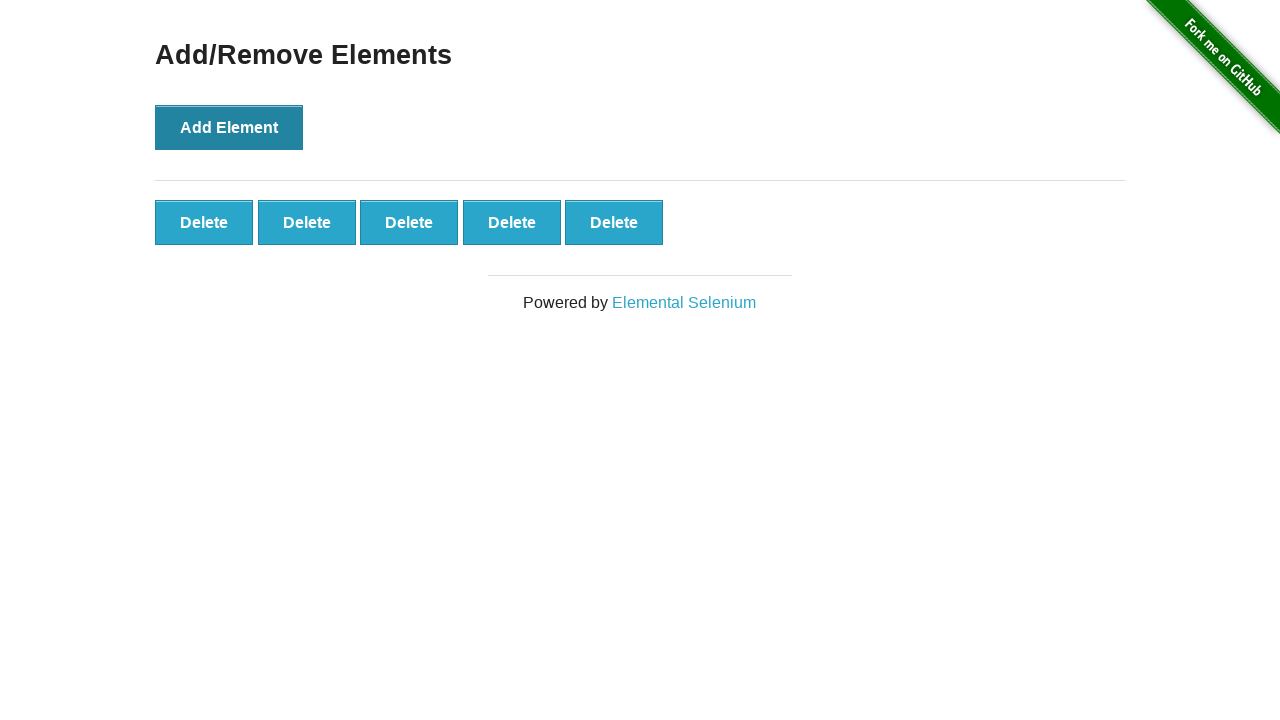

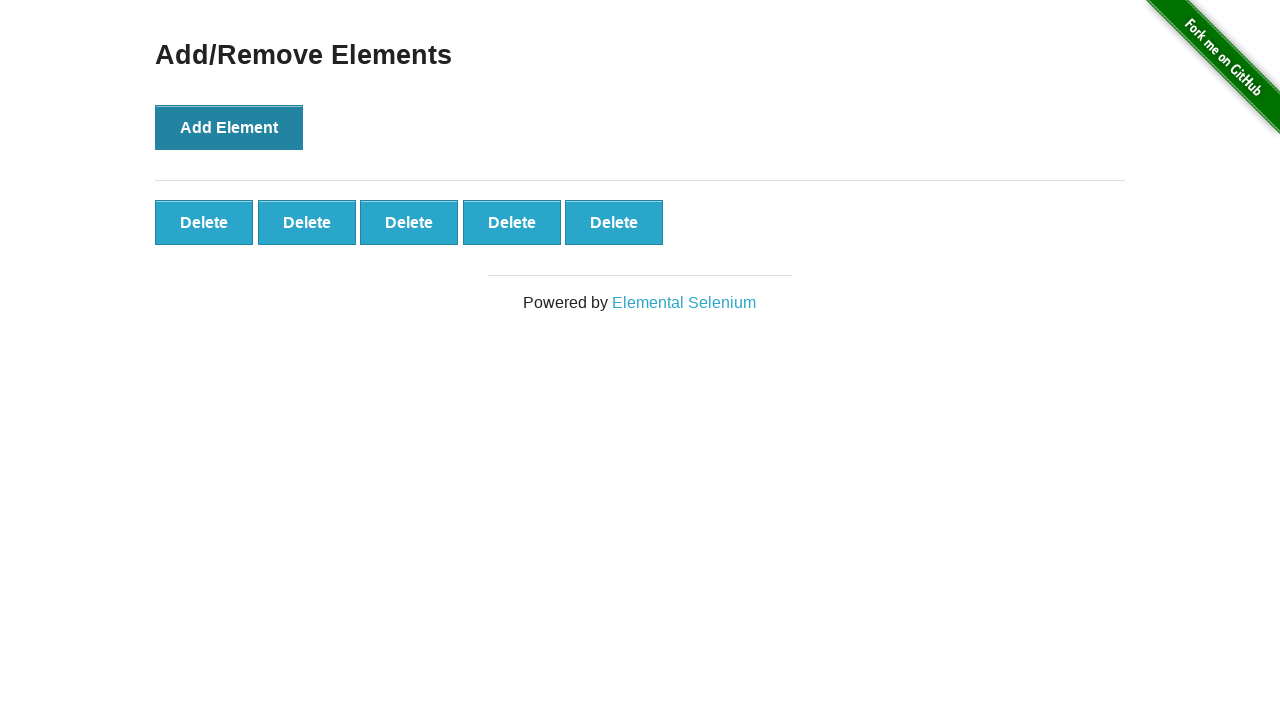